Navigates to registration page and checks if the first name field is enabled

Starting URL: https://b2c.passport.rt.ru/

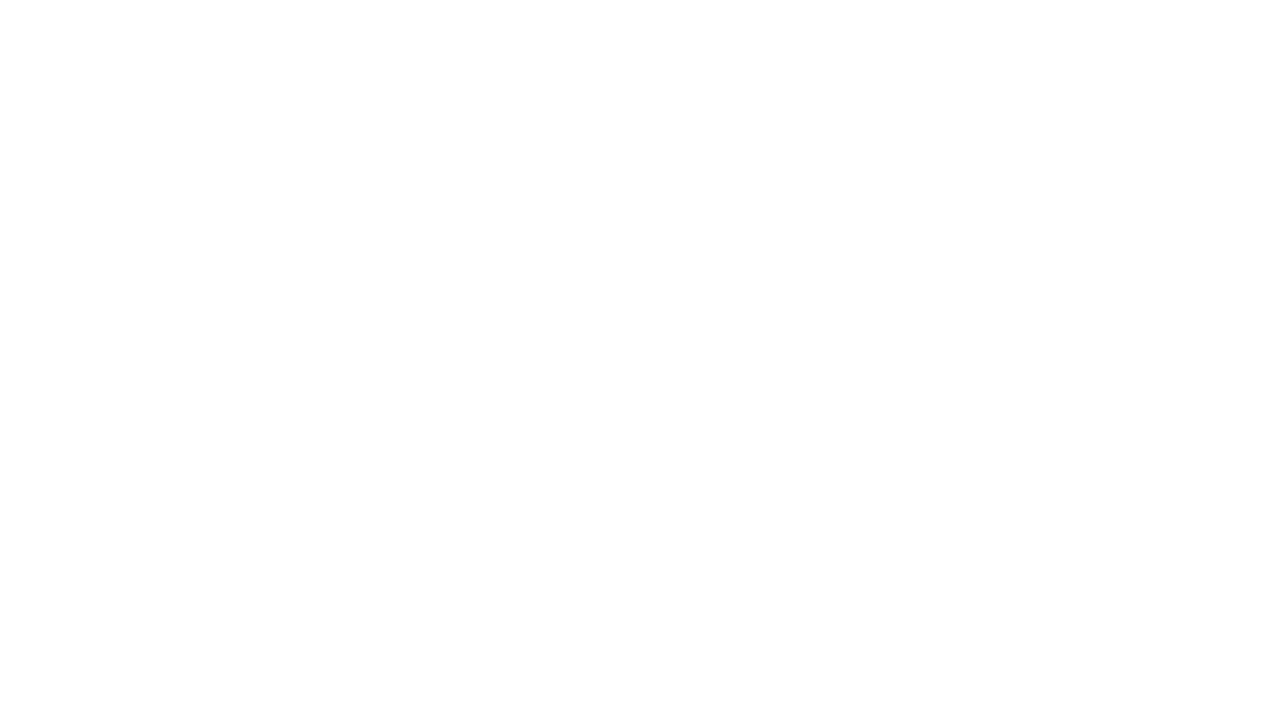

Clicked on the registration link at (1010, 660) on #kc-register
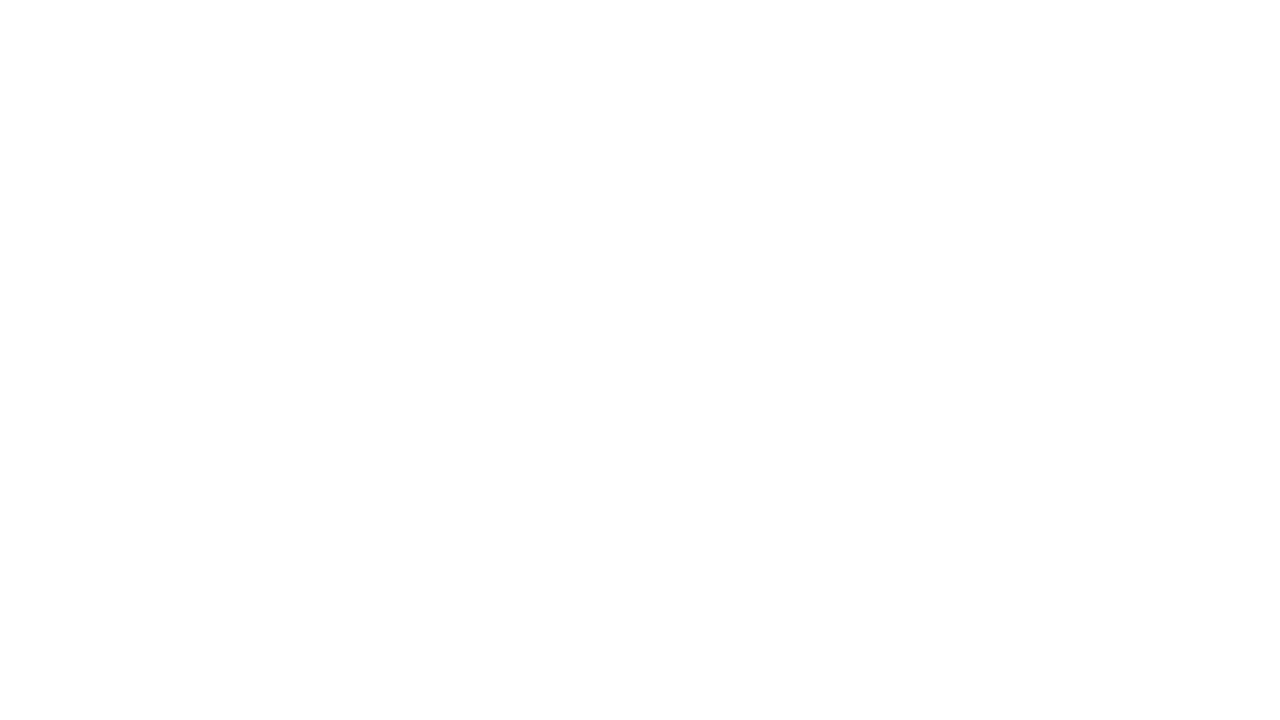

First name field loaded on registration page
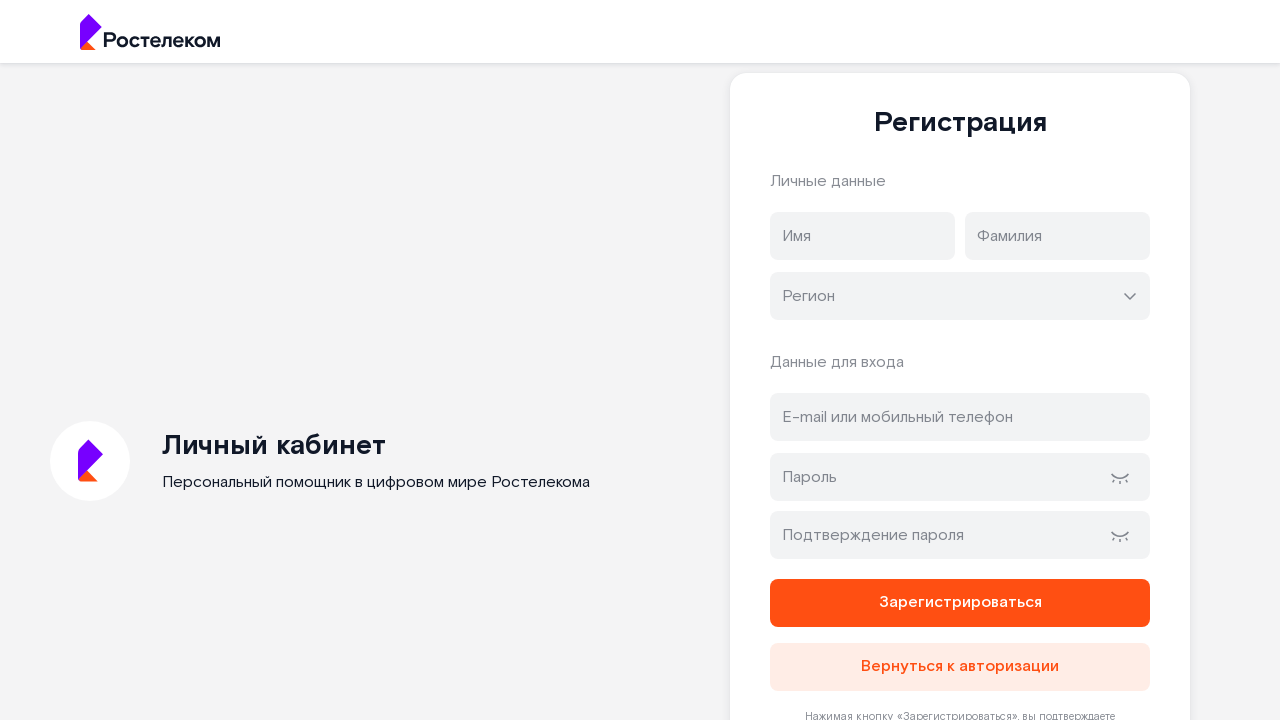

Verified that first name field is enabled
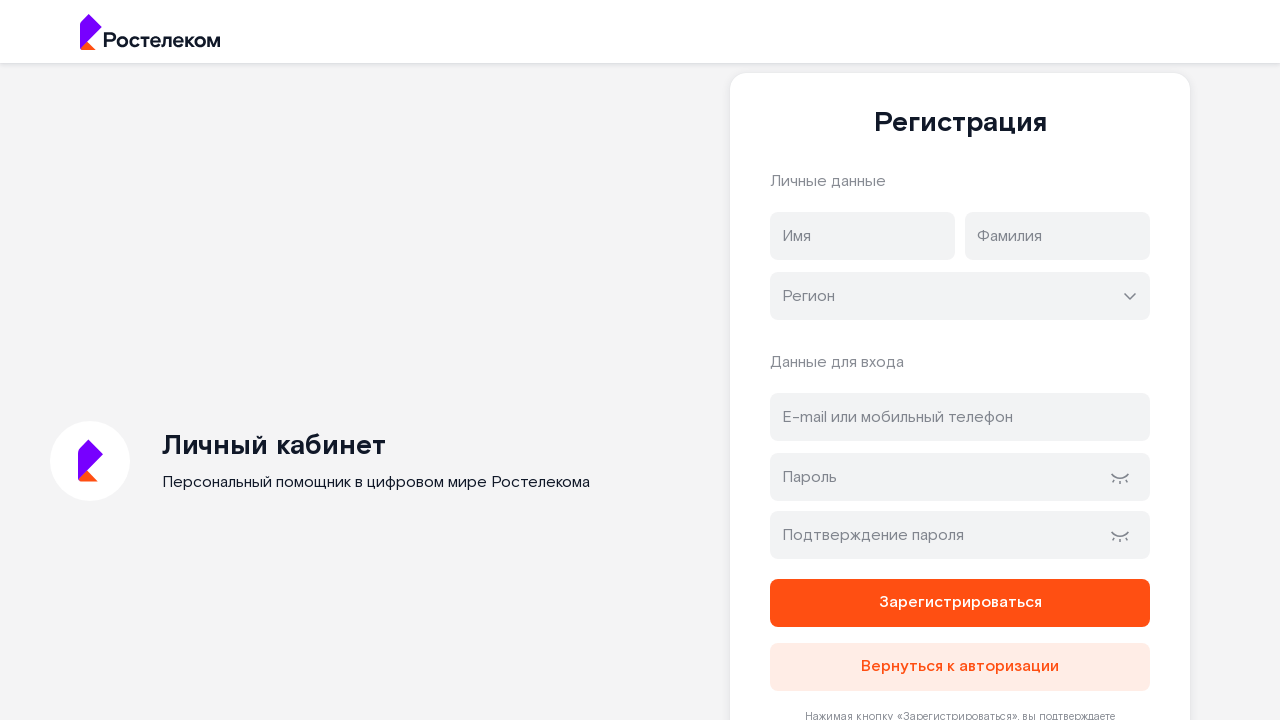

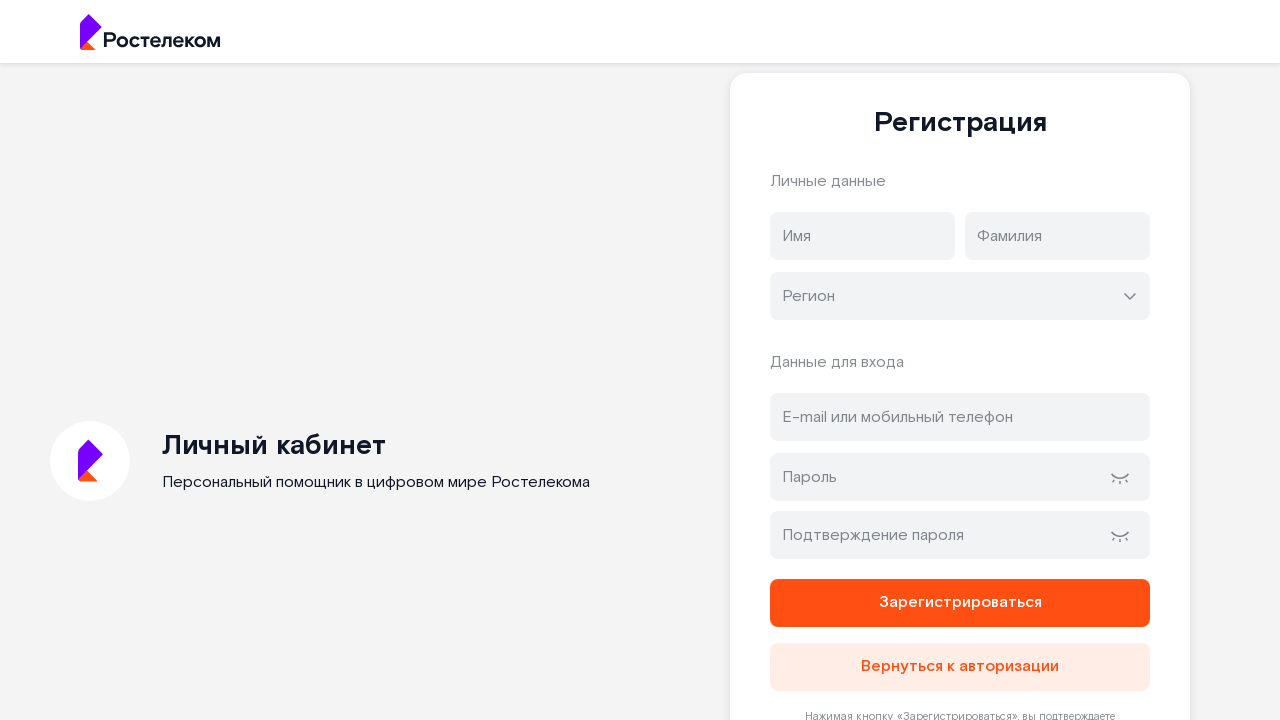